Tests that the currently applied filter is highlighted with selected class

Starting URL: https://demo.playwright.dev/todomvc

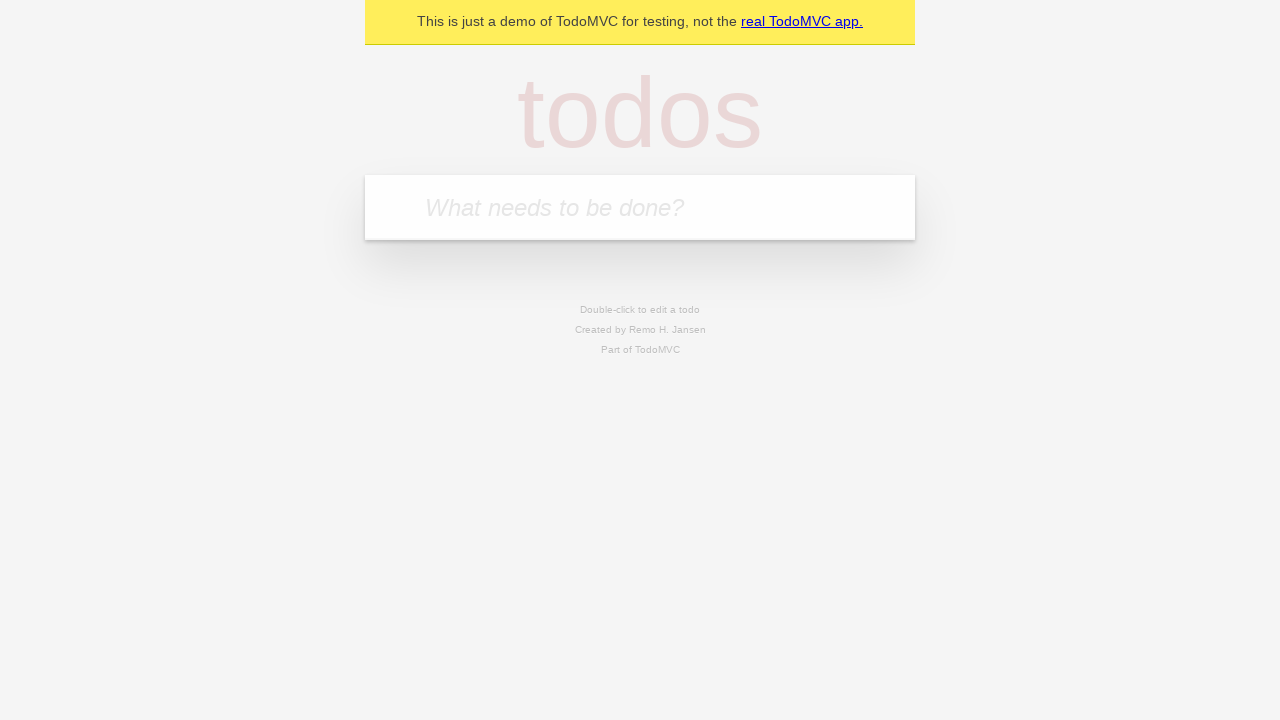

Filled todo input field with 'buy some cheese' on internal:attr=[placeholder="What needs to be done?"i]
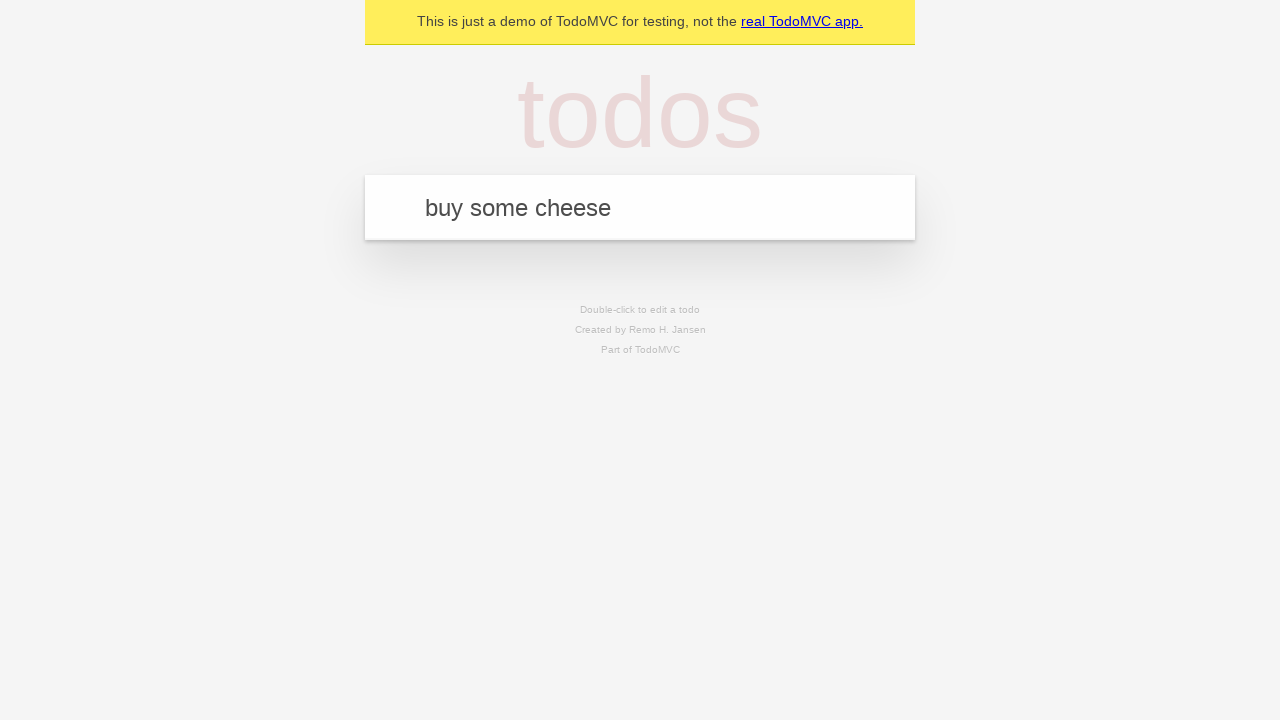

Pressed Enter to create todo 'buy some cheese' on internal:attr=[placeholder="What needs to be done?"i]
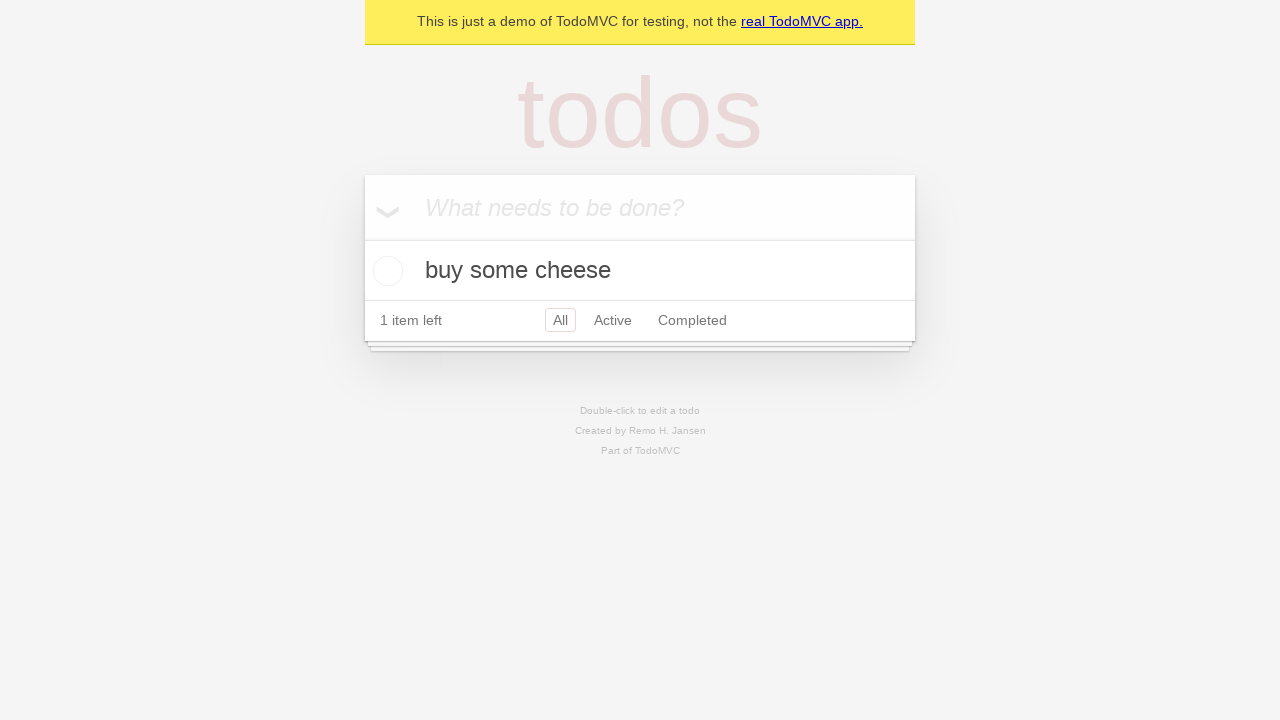

Filled todo input field with 'feed the cat' on internal:attr=[placeholder="What needs to be done?"i]
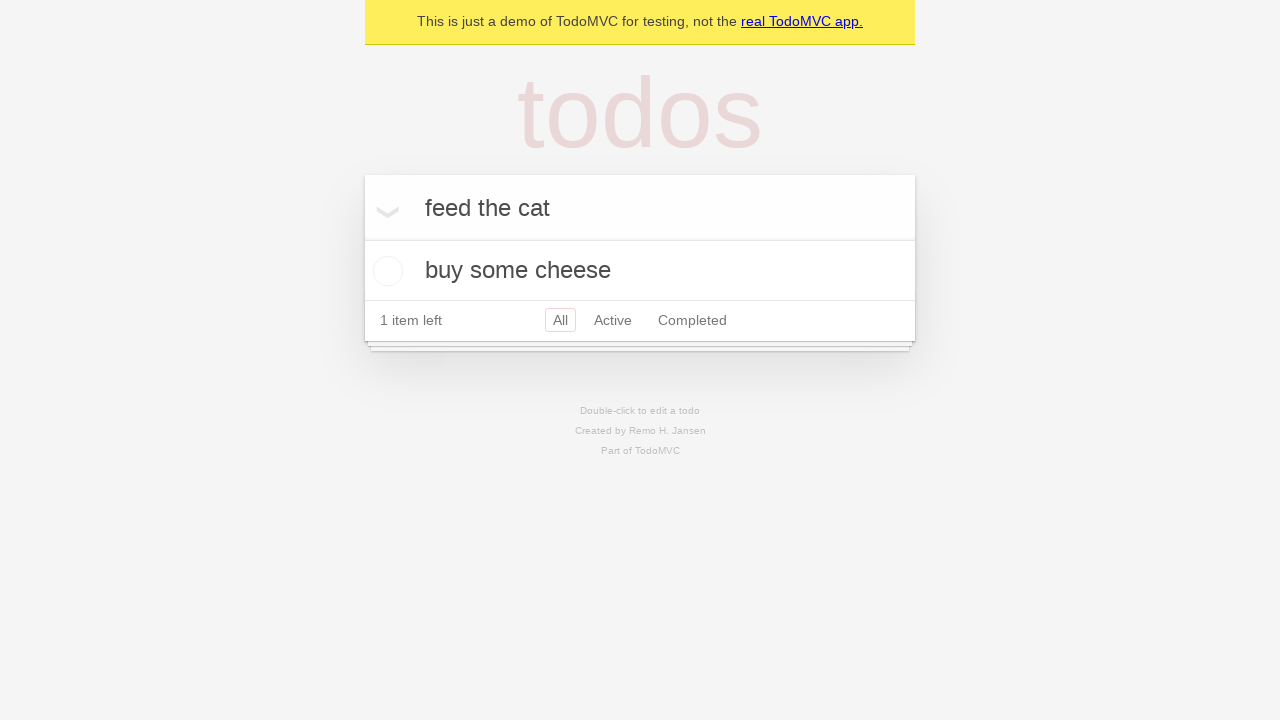

Pressed Enter to create todo 'feed the cat' on internal:attr=[placeholder="What needs to be done?"i]
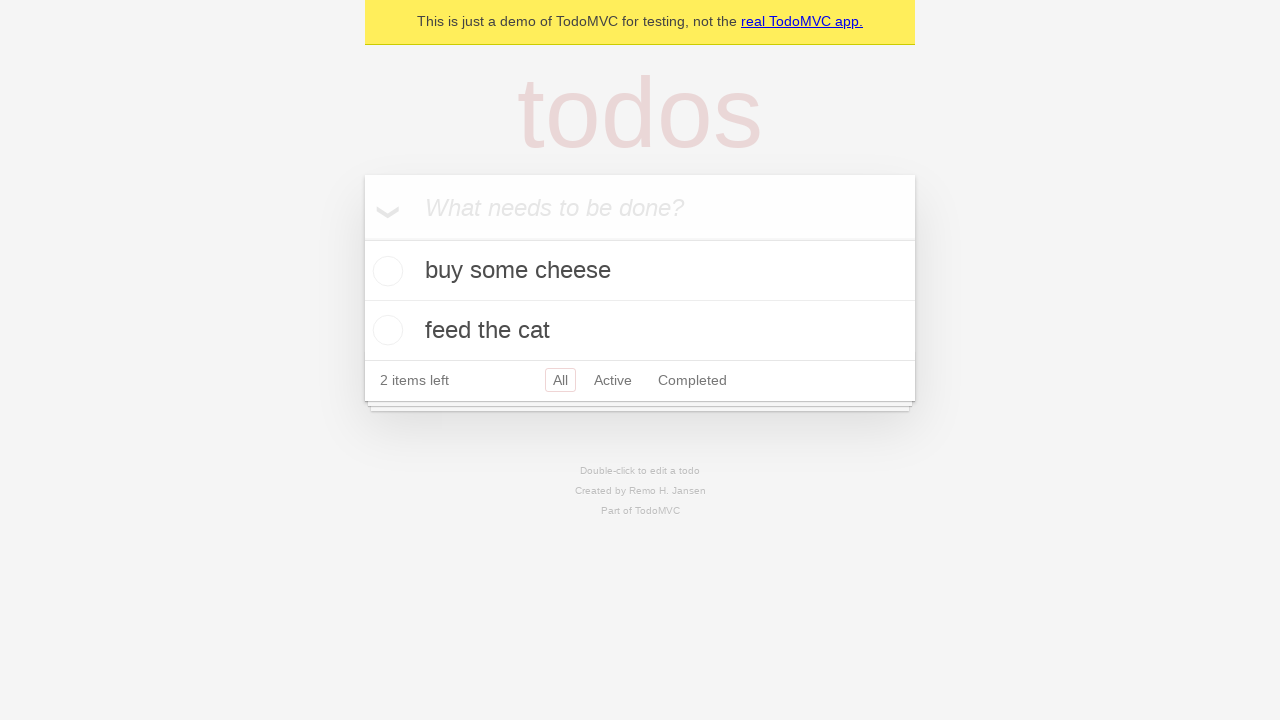

Filled todo input field with 'book a doctors appointment' on internal:attr=[placeholder="What needs to be done?"i]
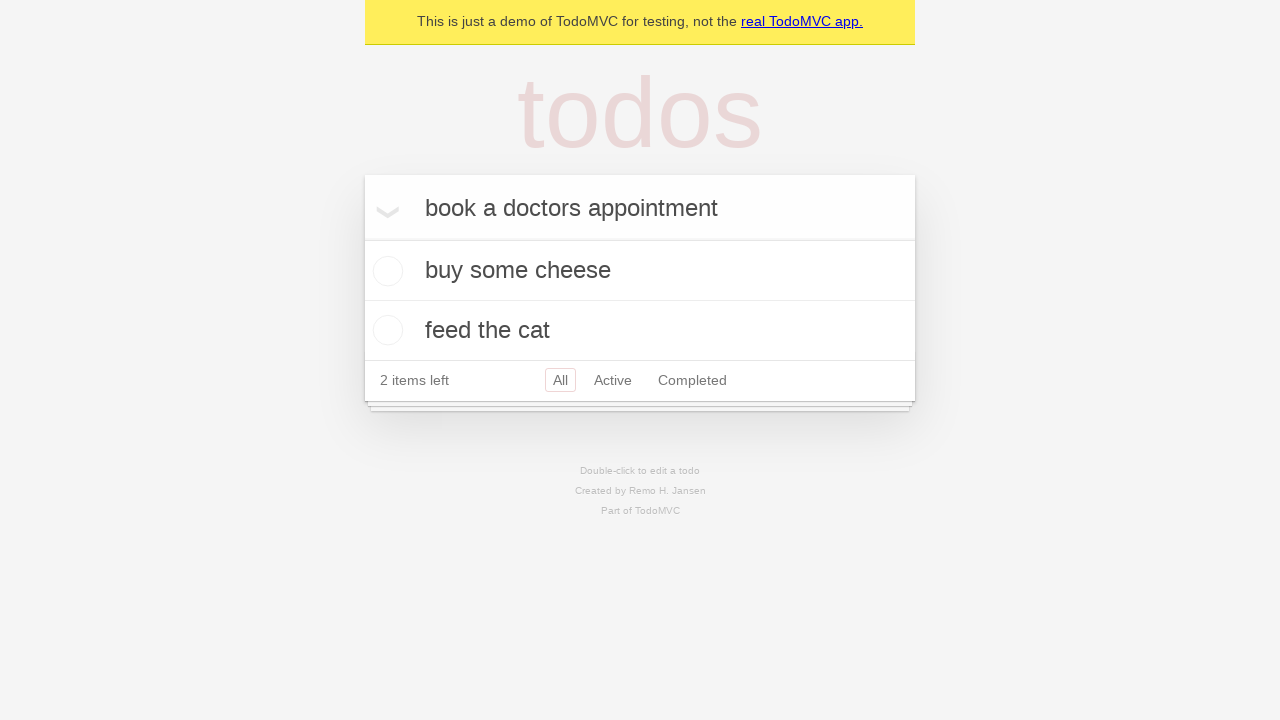

Pressed Enter to create todo 'book a doctors appointment' on internal:attr=[placeholder="What needs to be done?"i]
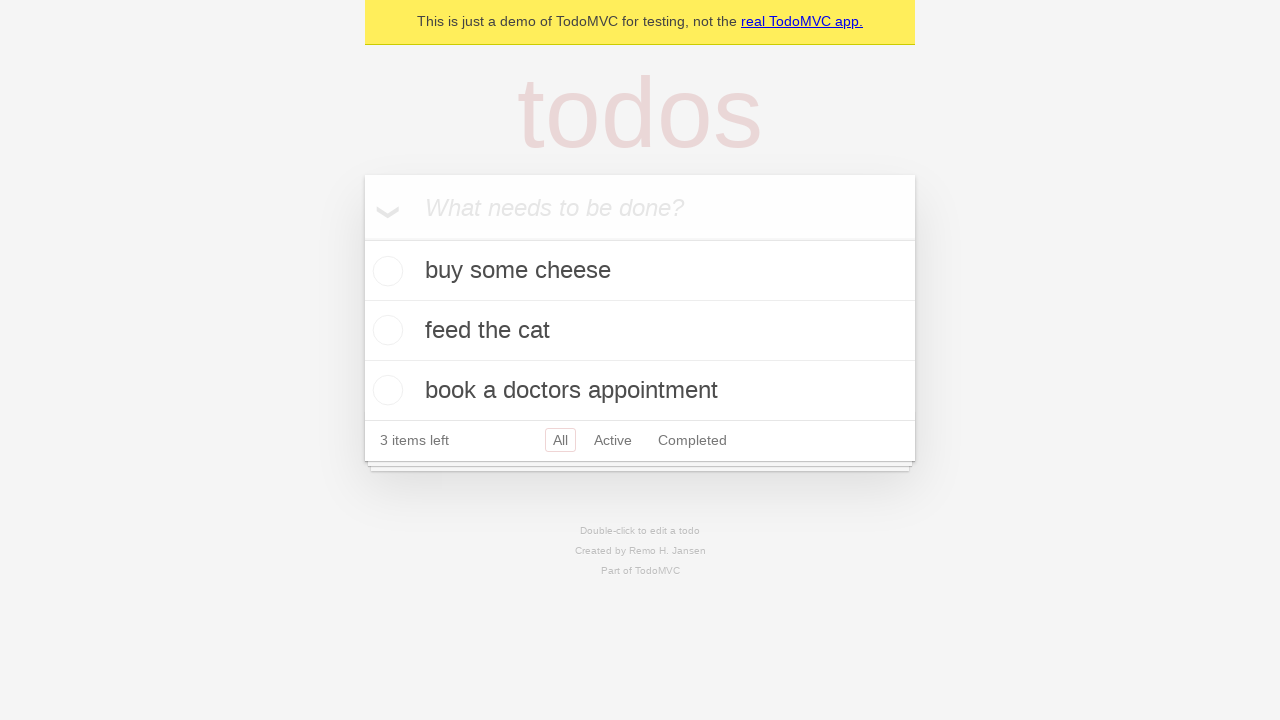

Clicked Active filter link at (613, 440) on internal:role=link[name="Active"i]
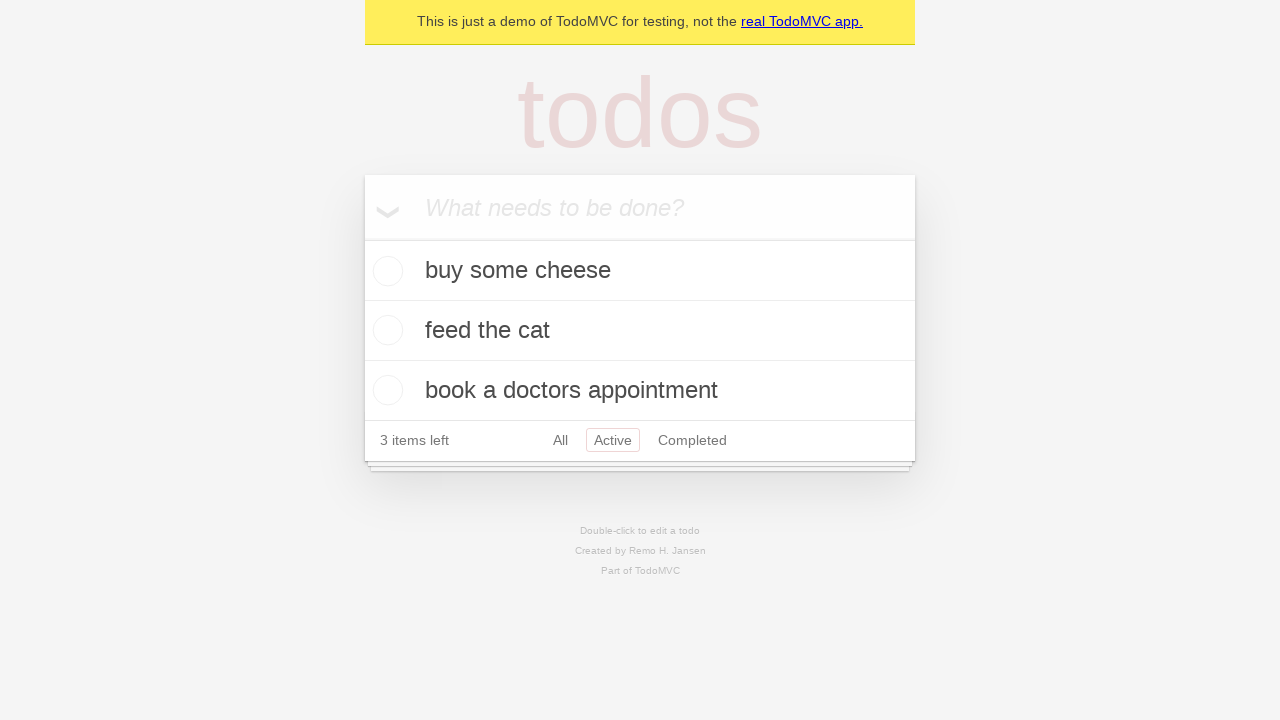

Clicked Completed filter link at (692, 440) on internal:role=link[name="Completed"i]
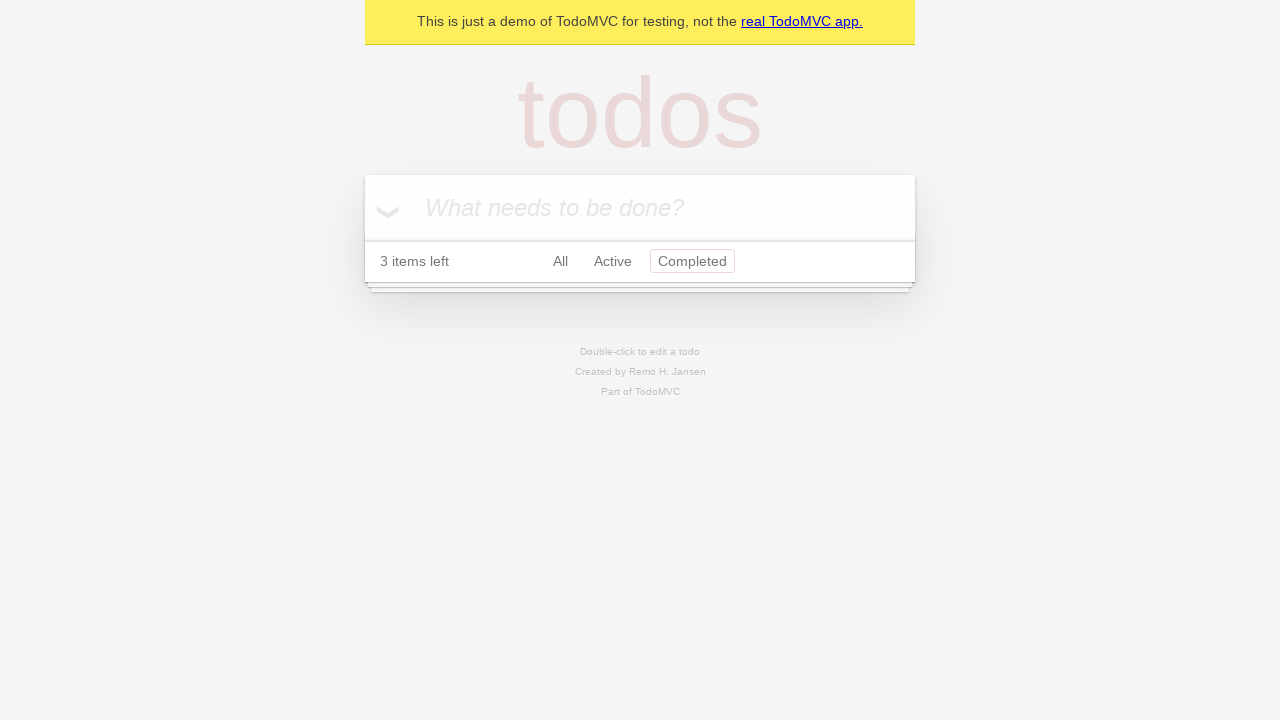

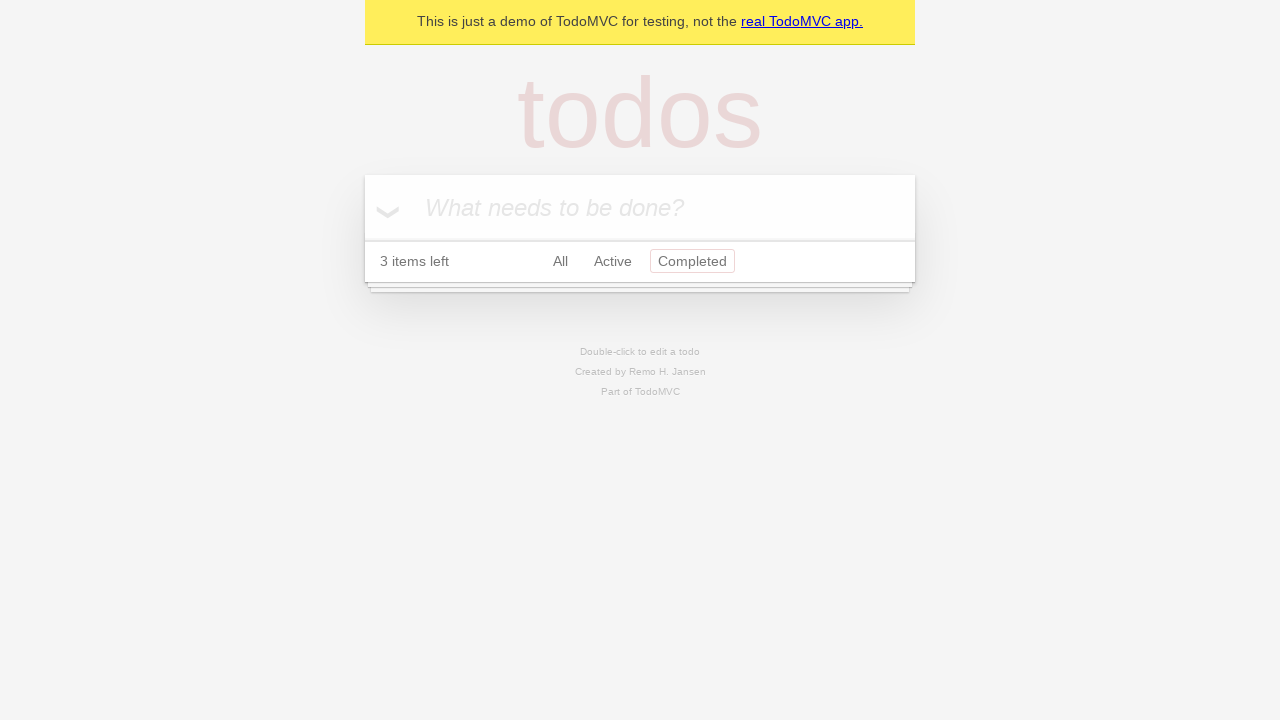